Tests XPath traversal by locating elements using parent-child and sibling relationships on an automation practice page

Starting URL: https://rahulshettyacademy.com/AutomationPractice/

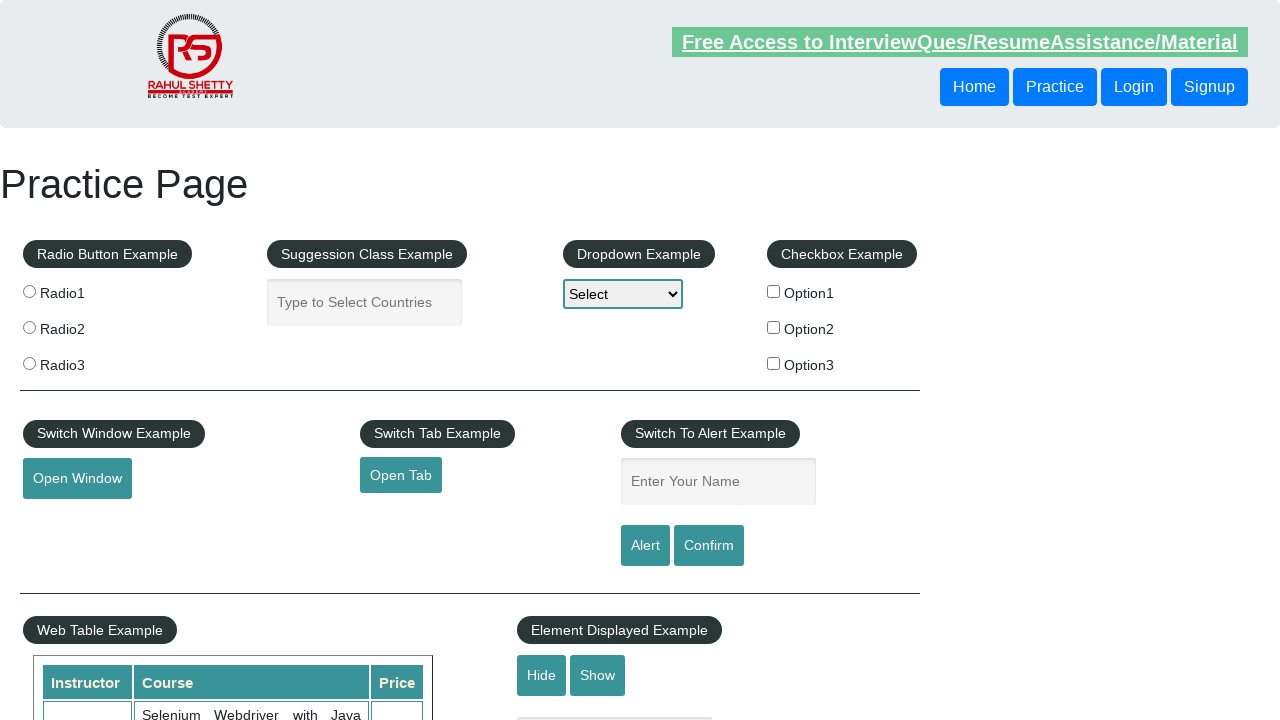

Navigated to automation practice page
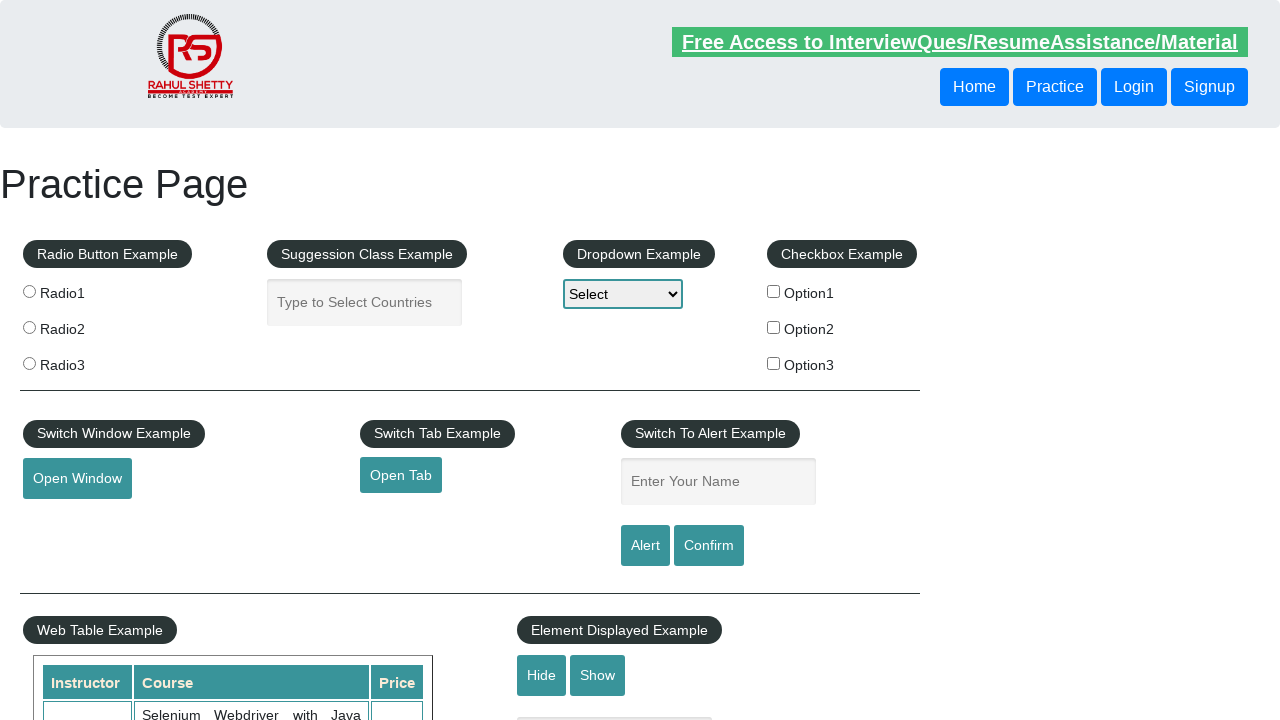

Retrieved text from button using sibling XPath traversal
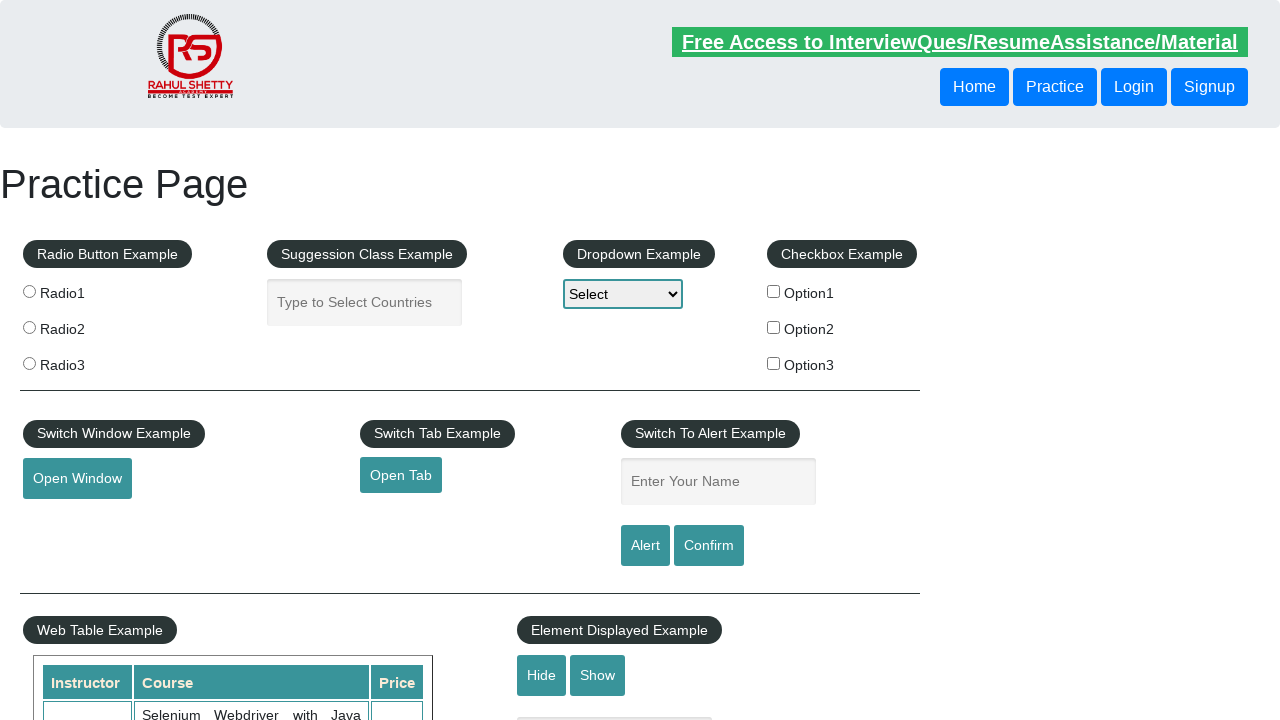

Retrieved text from button using parent XPath traversal
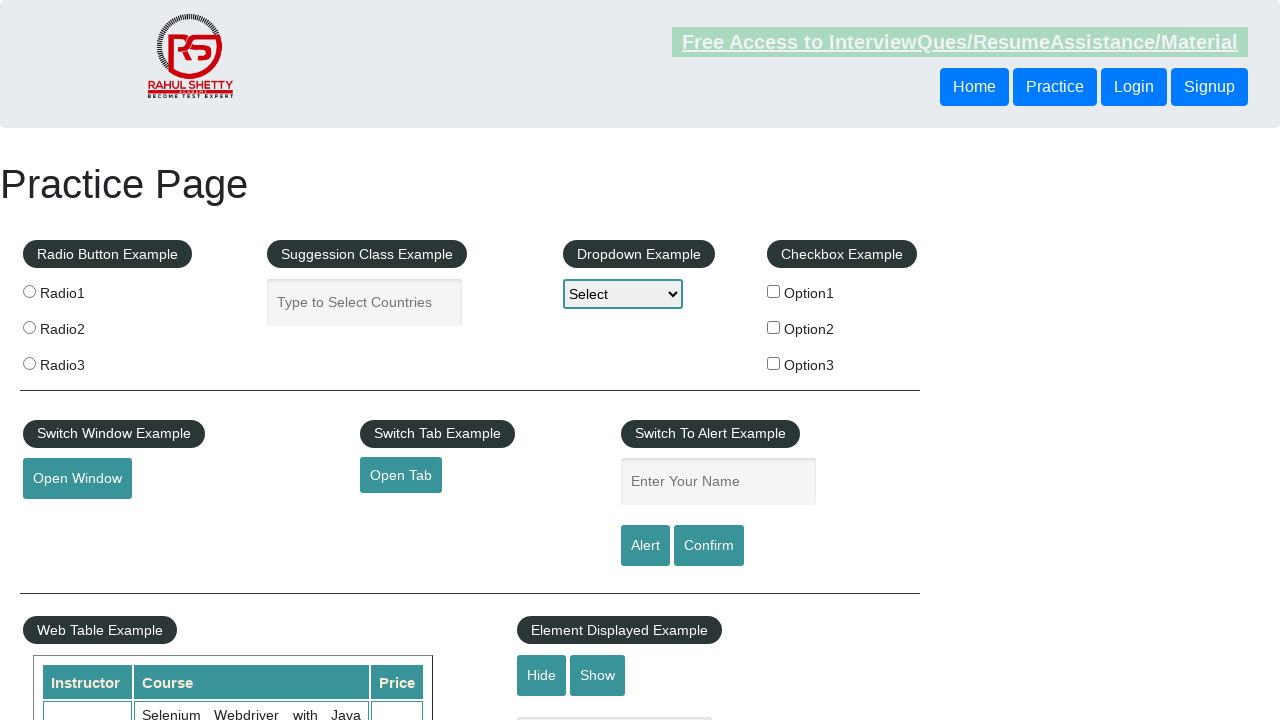

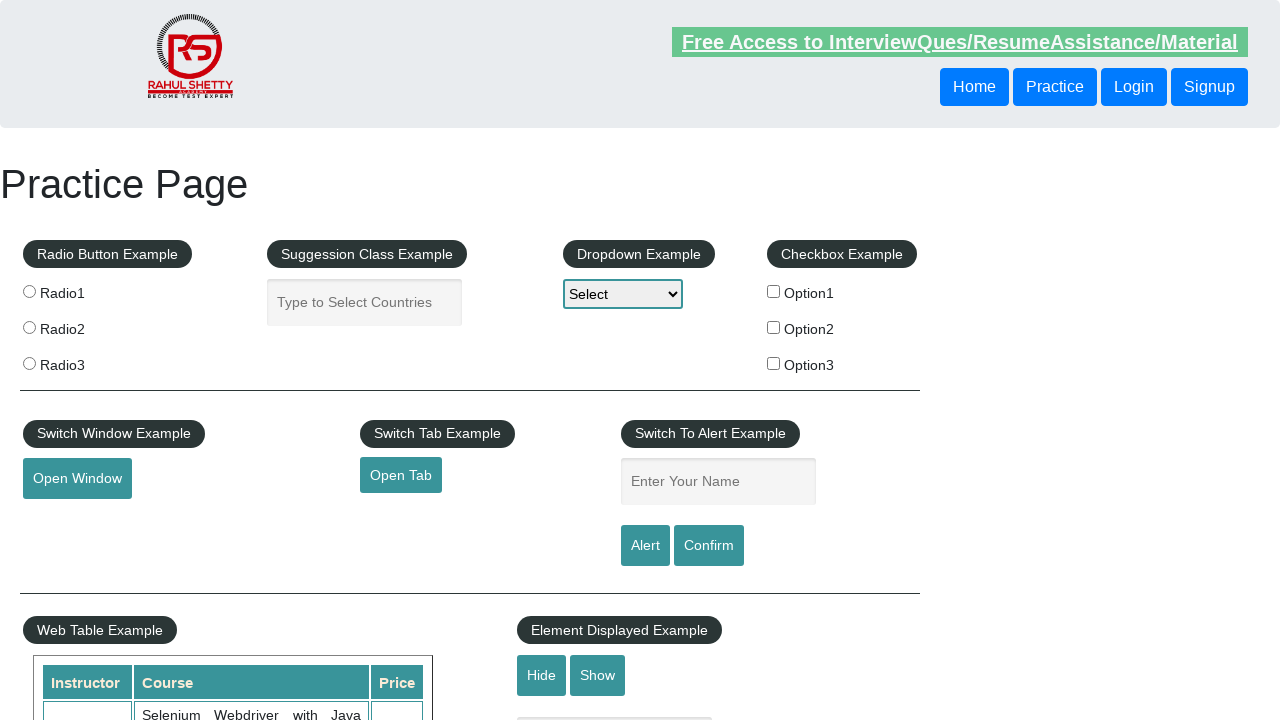